Tests mouse actions including hovering over multiple menu elements and performing a drag and drop operation on a practice automation website

Starting URL: https://www.leafground.com/drag.xhtml

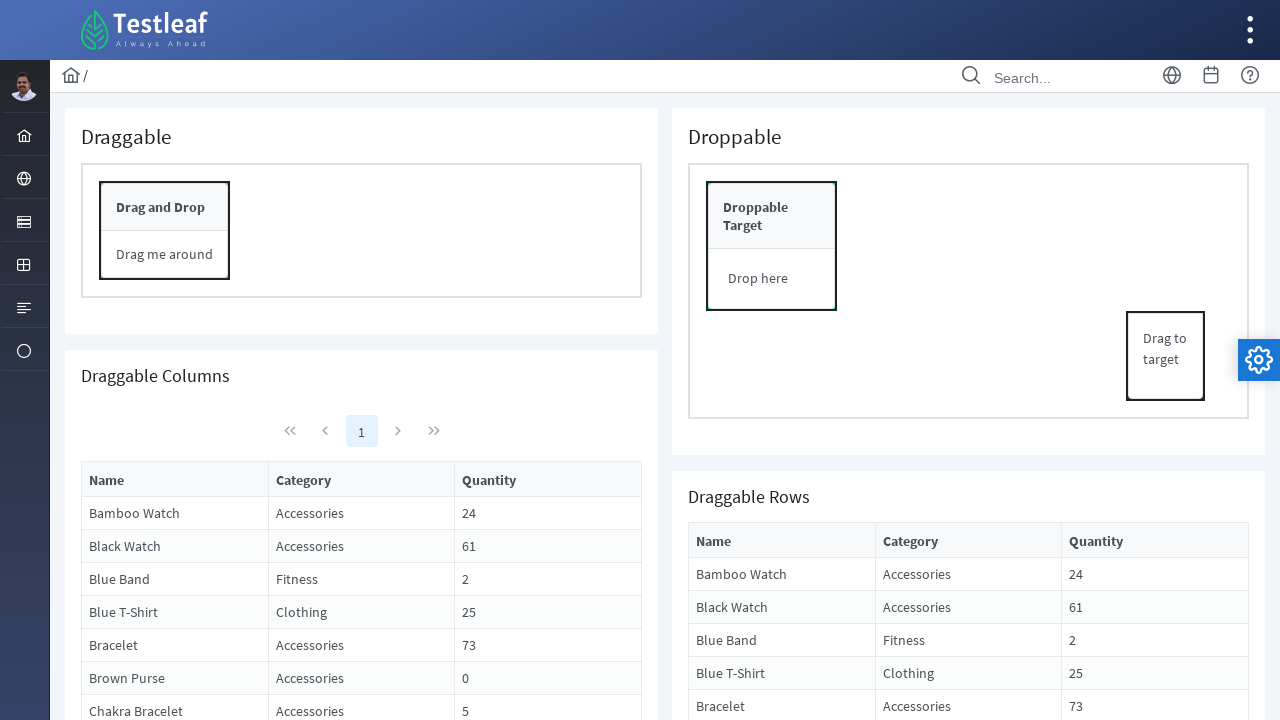

Hovered over first menu element at (24, 134) on #menuform\:j_idt37
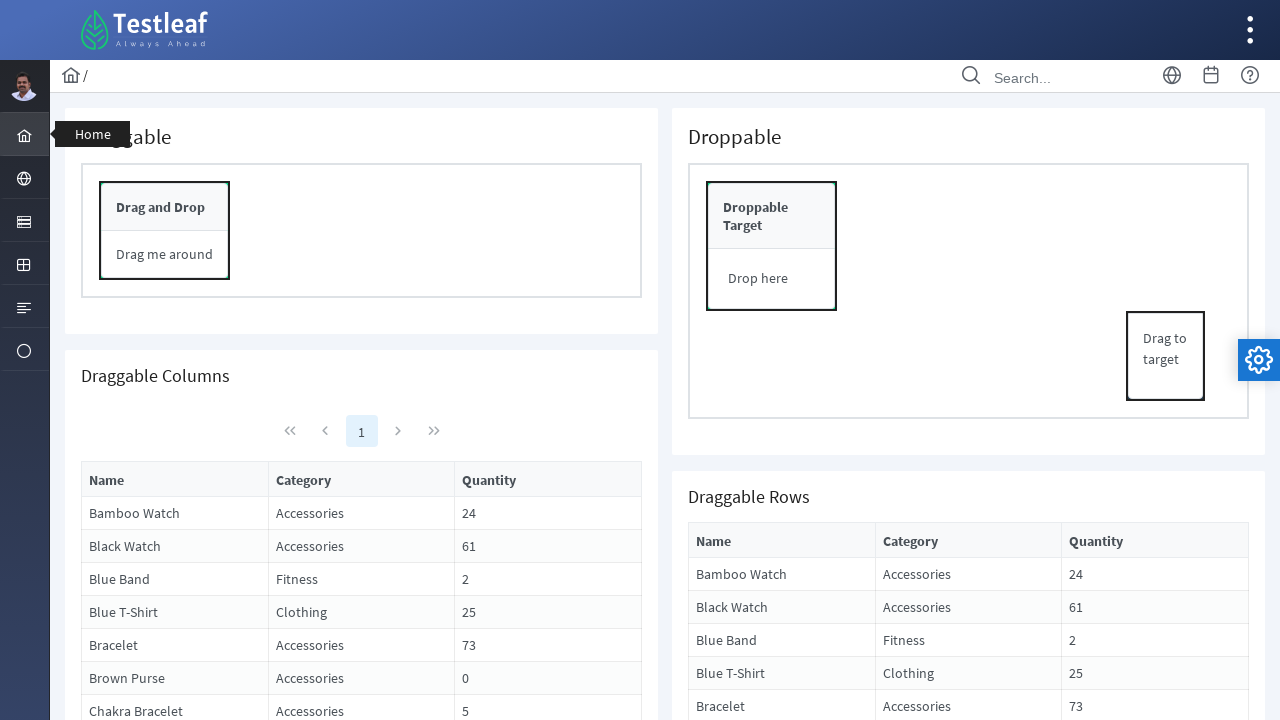

Waited 1000ms after first menu hover
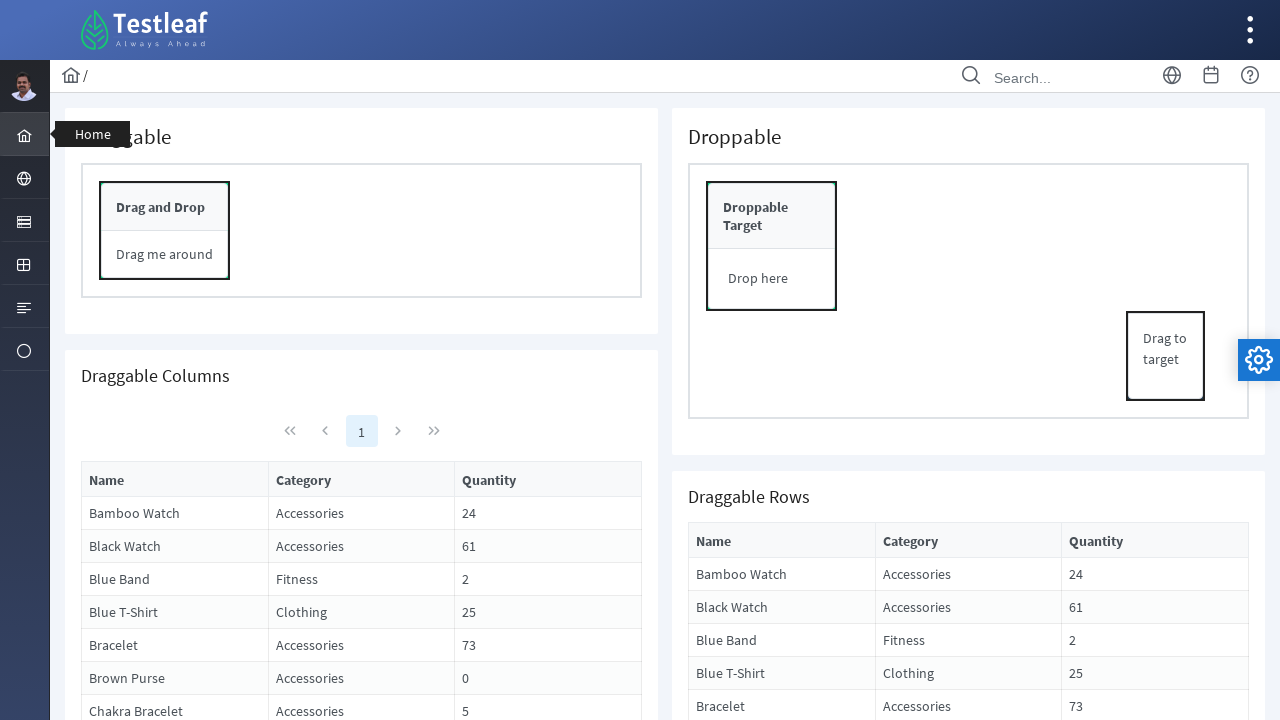

Hovered over second menu element at (24, 178) on #menuform\:j_idt38
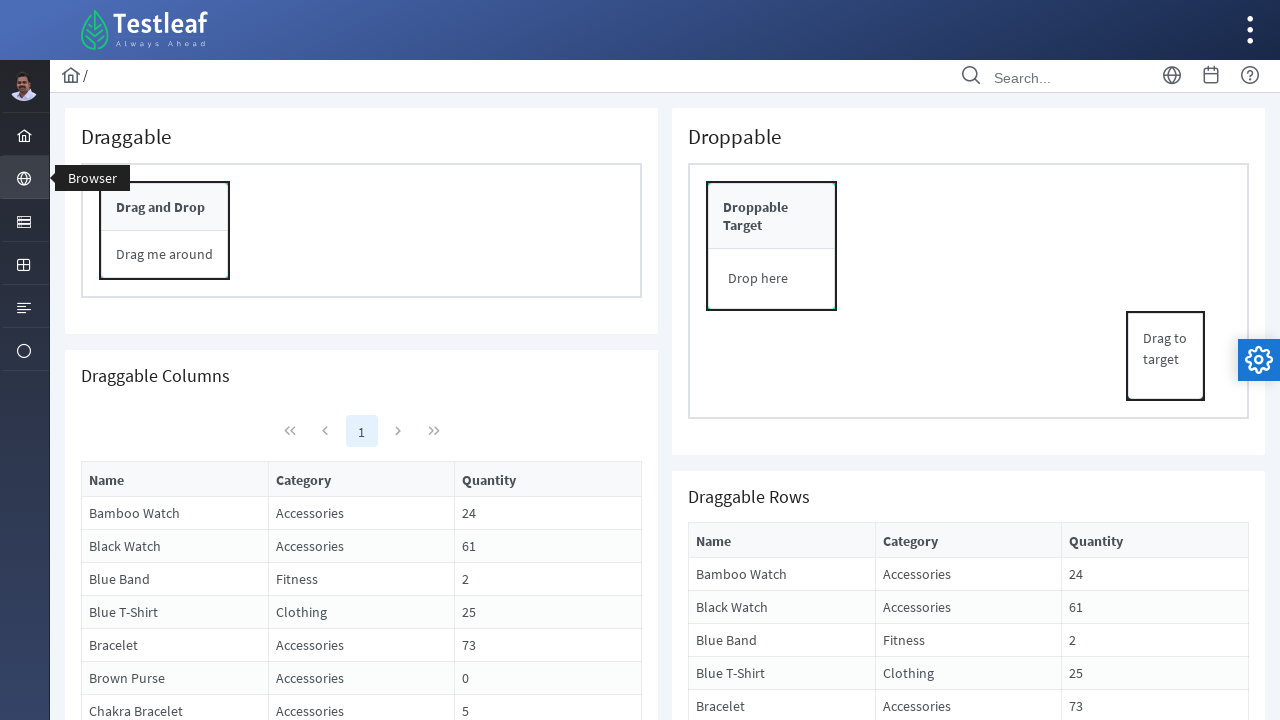

Waited 1000ms after second menu hover
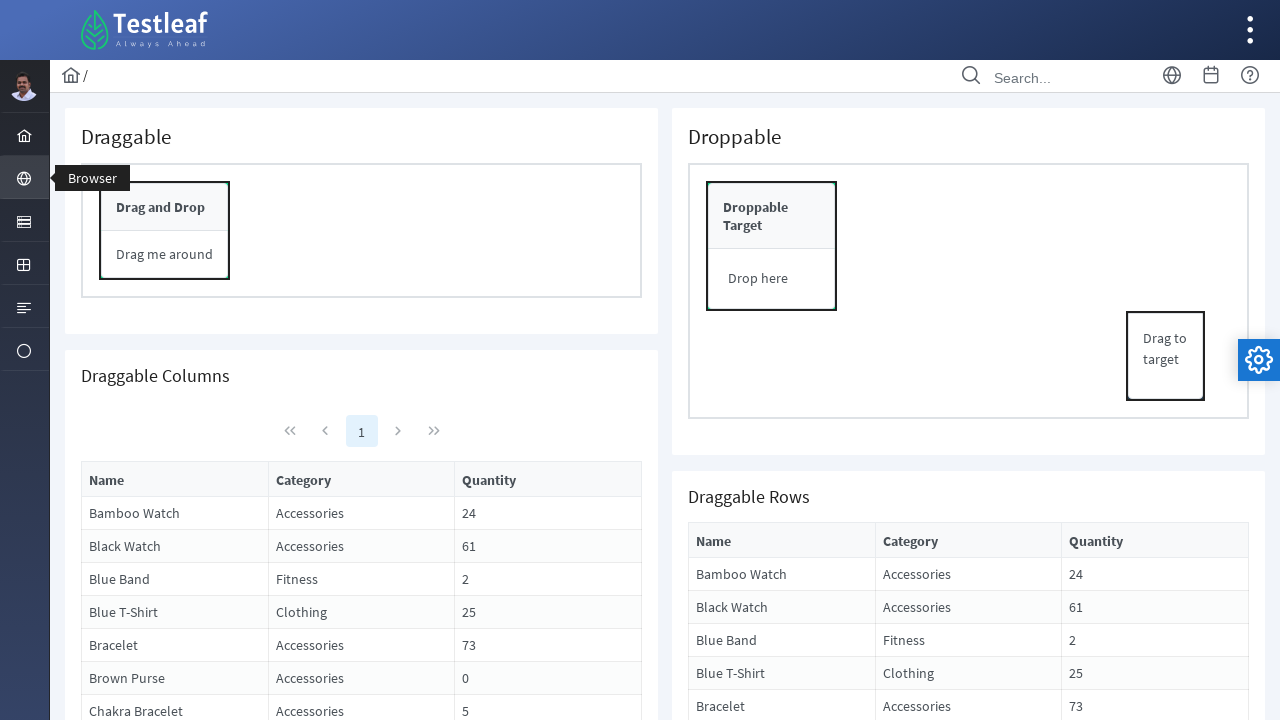

Hovered over third menu element at (24, 220) on #menuform\:j_idt39
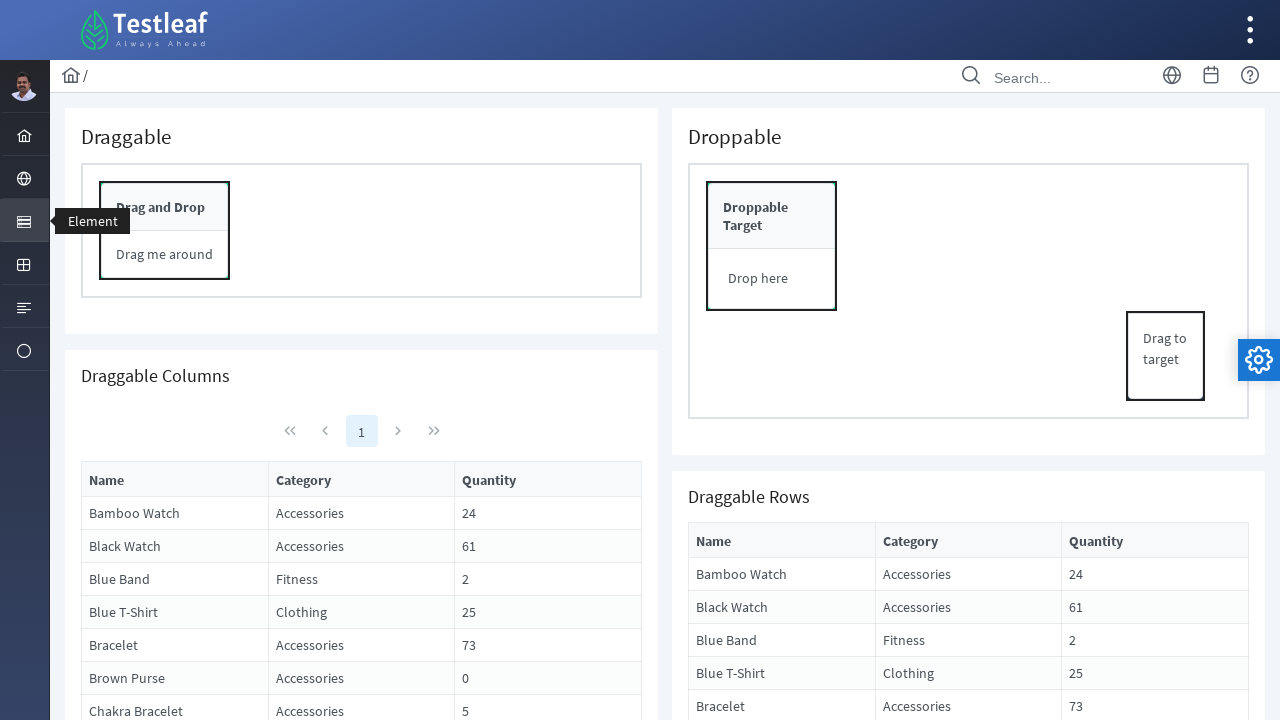

Waited 1000ms after third menu hover
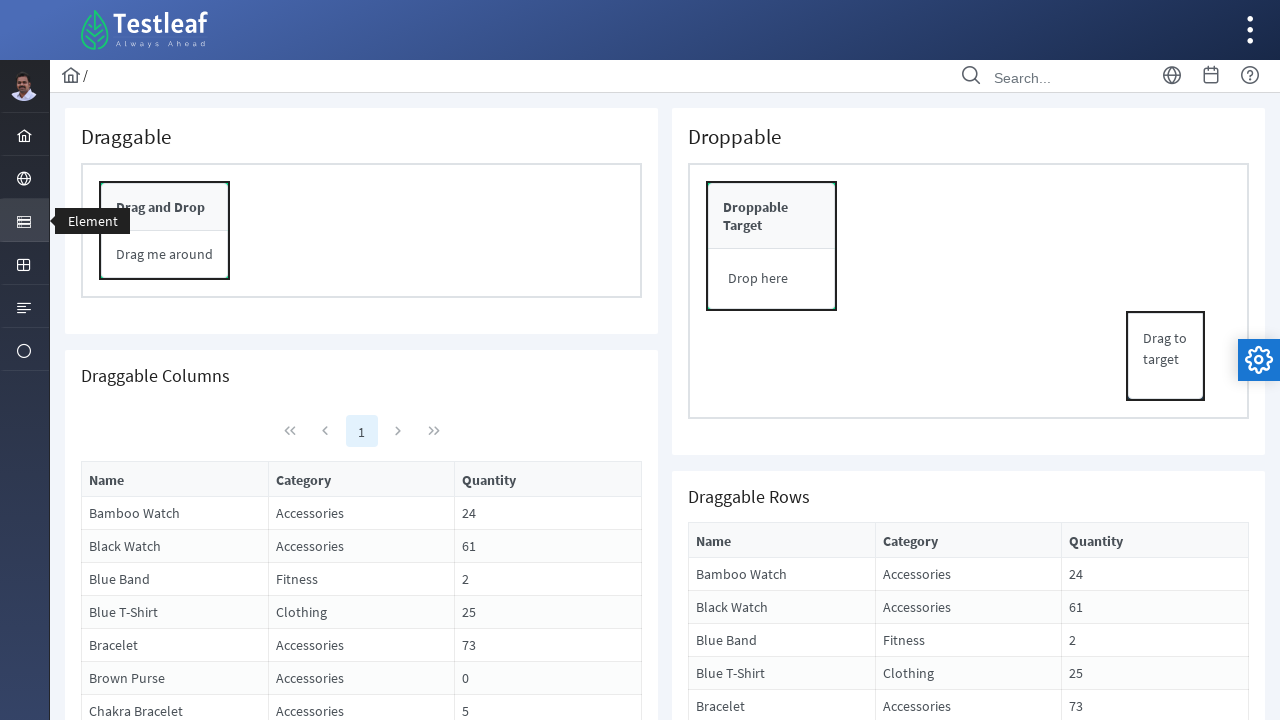

Hovered over fourth menu element at (24, 264) on #menuform\:j_idt40
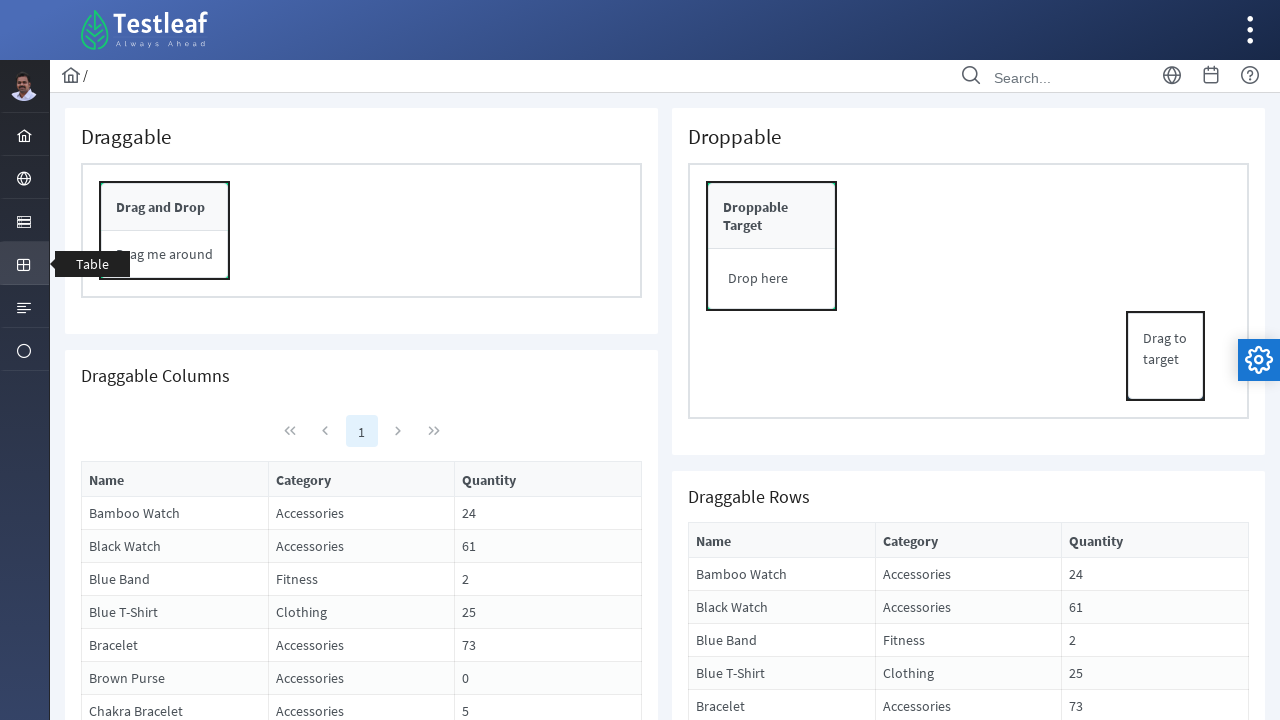

Waited 1000ms after fourth menu hover
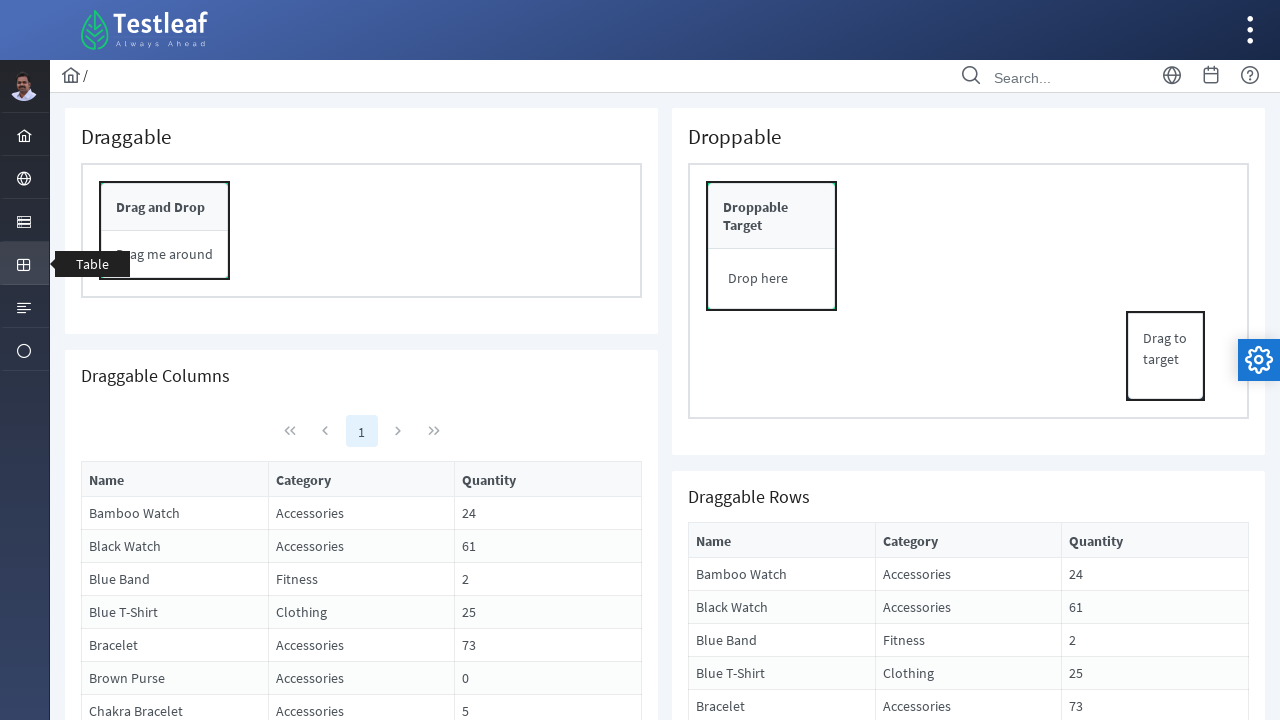

Located drag source element
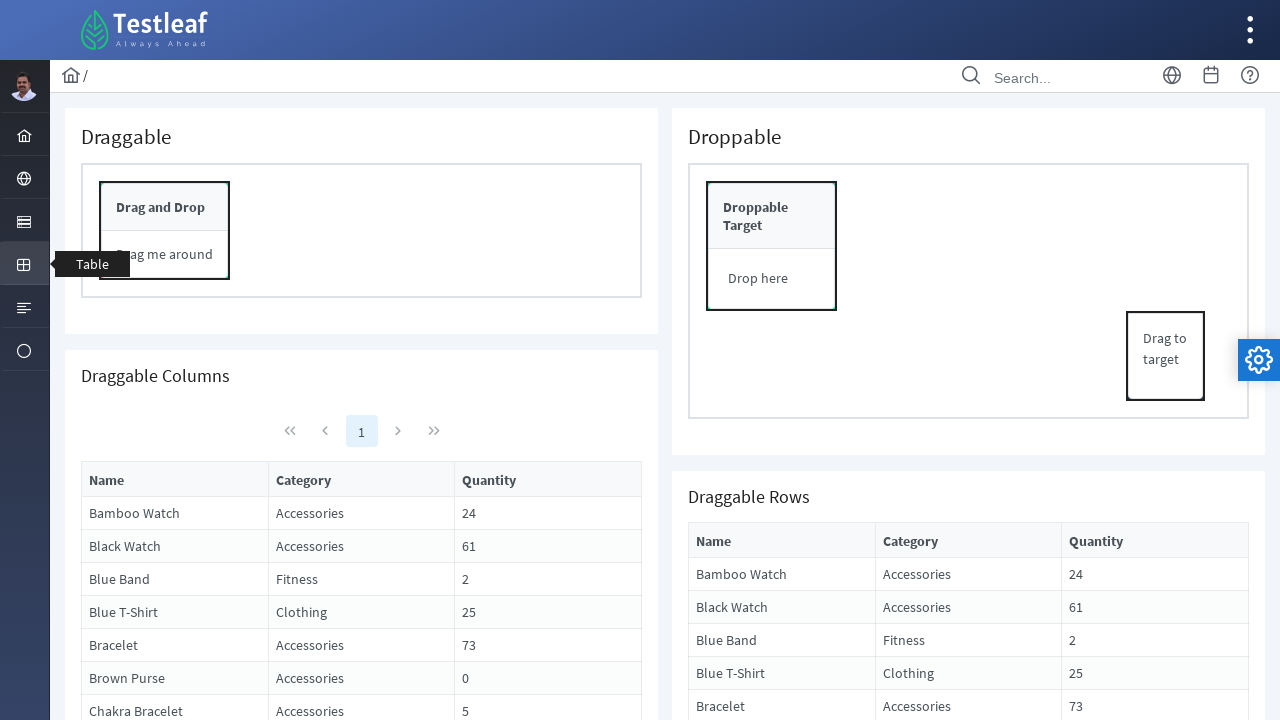

Located drop target element
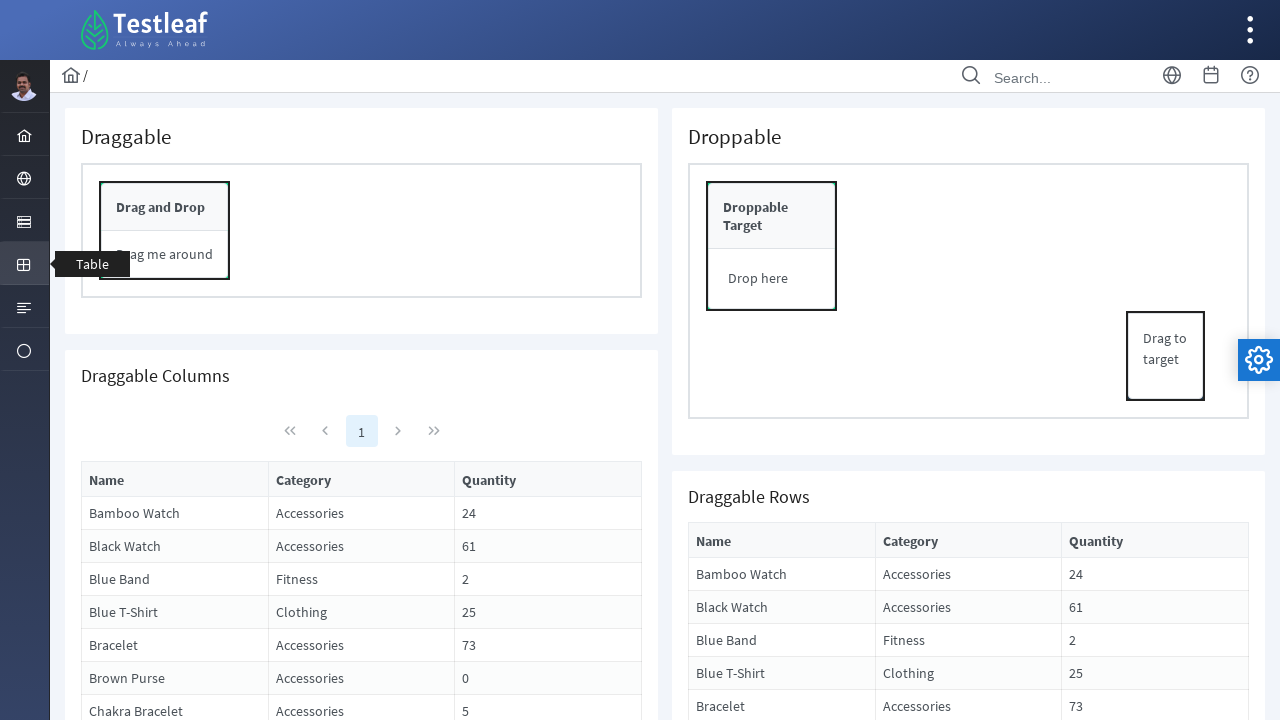

Performed drag and drop operation from source to target at (772, 246)
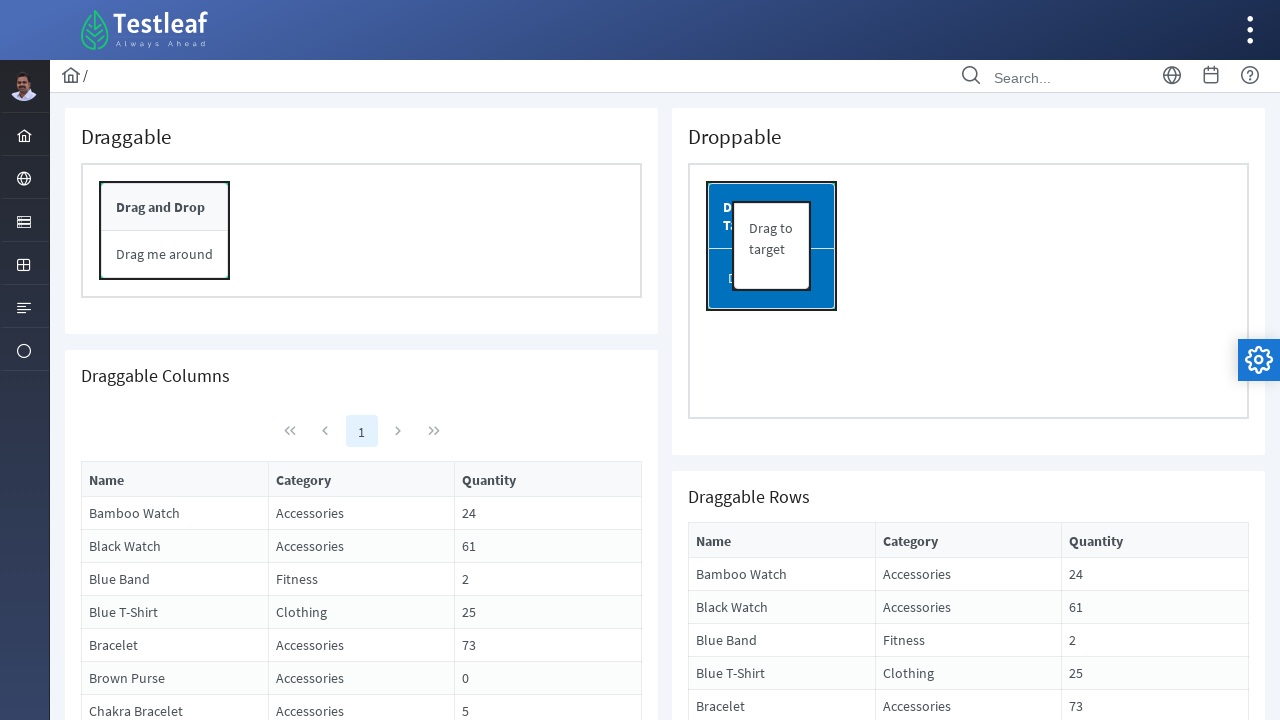

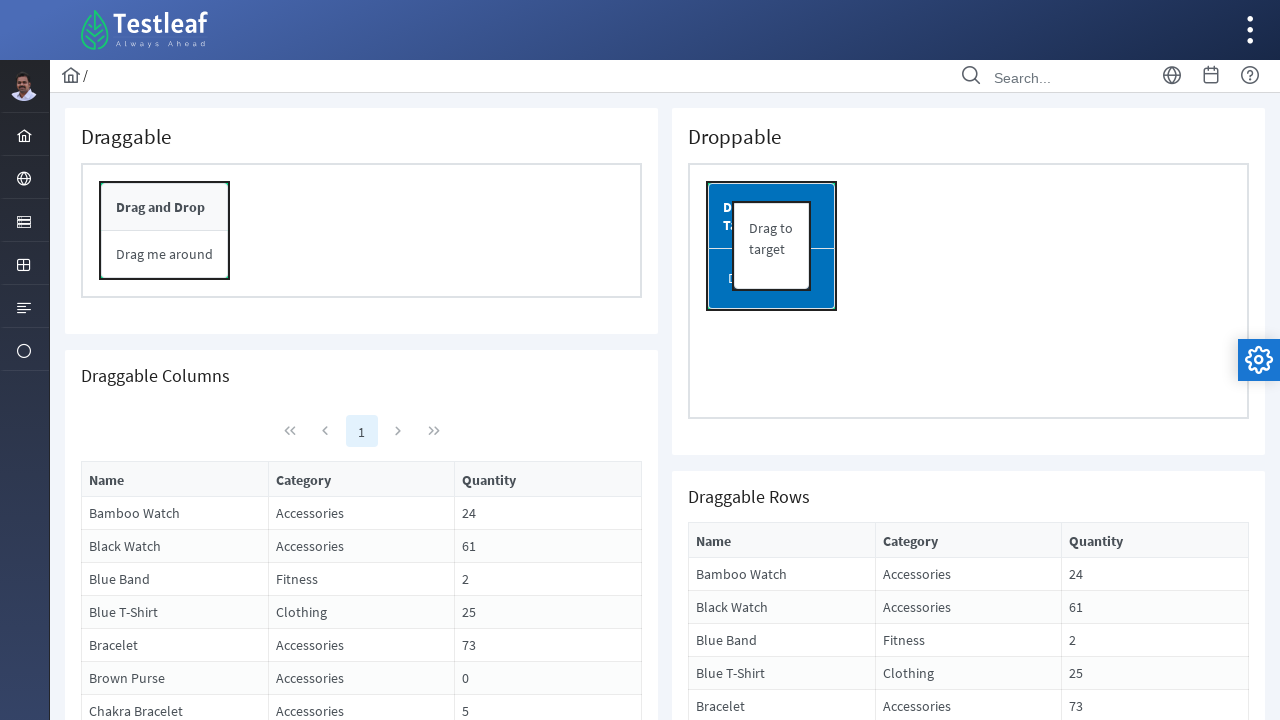